Opens a university website, maximizes the browser window, and retrieves the page title and current URL for verification.

Starting URL: https://www.bharathuniv.ac.in/

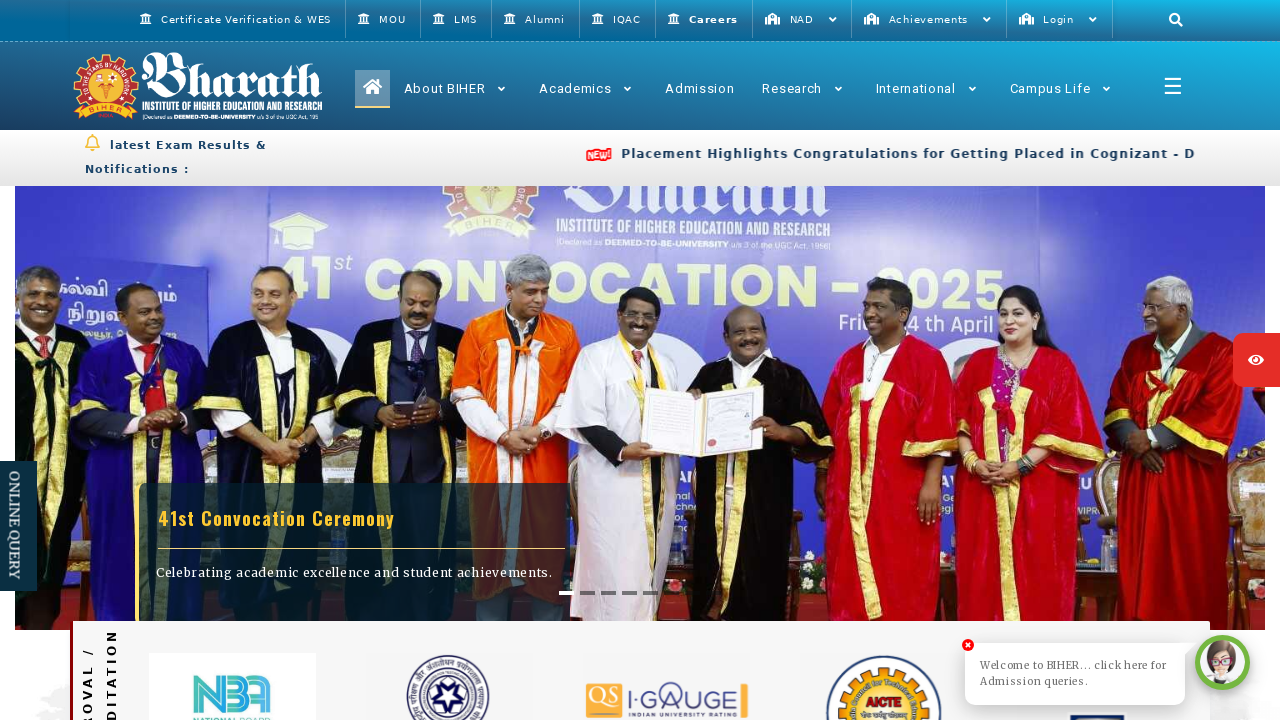

Set viewport size to 1920x1080 to maximize browser window
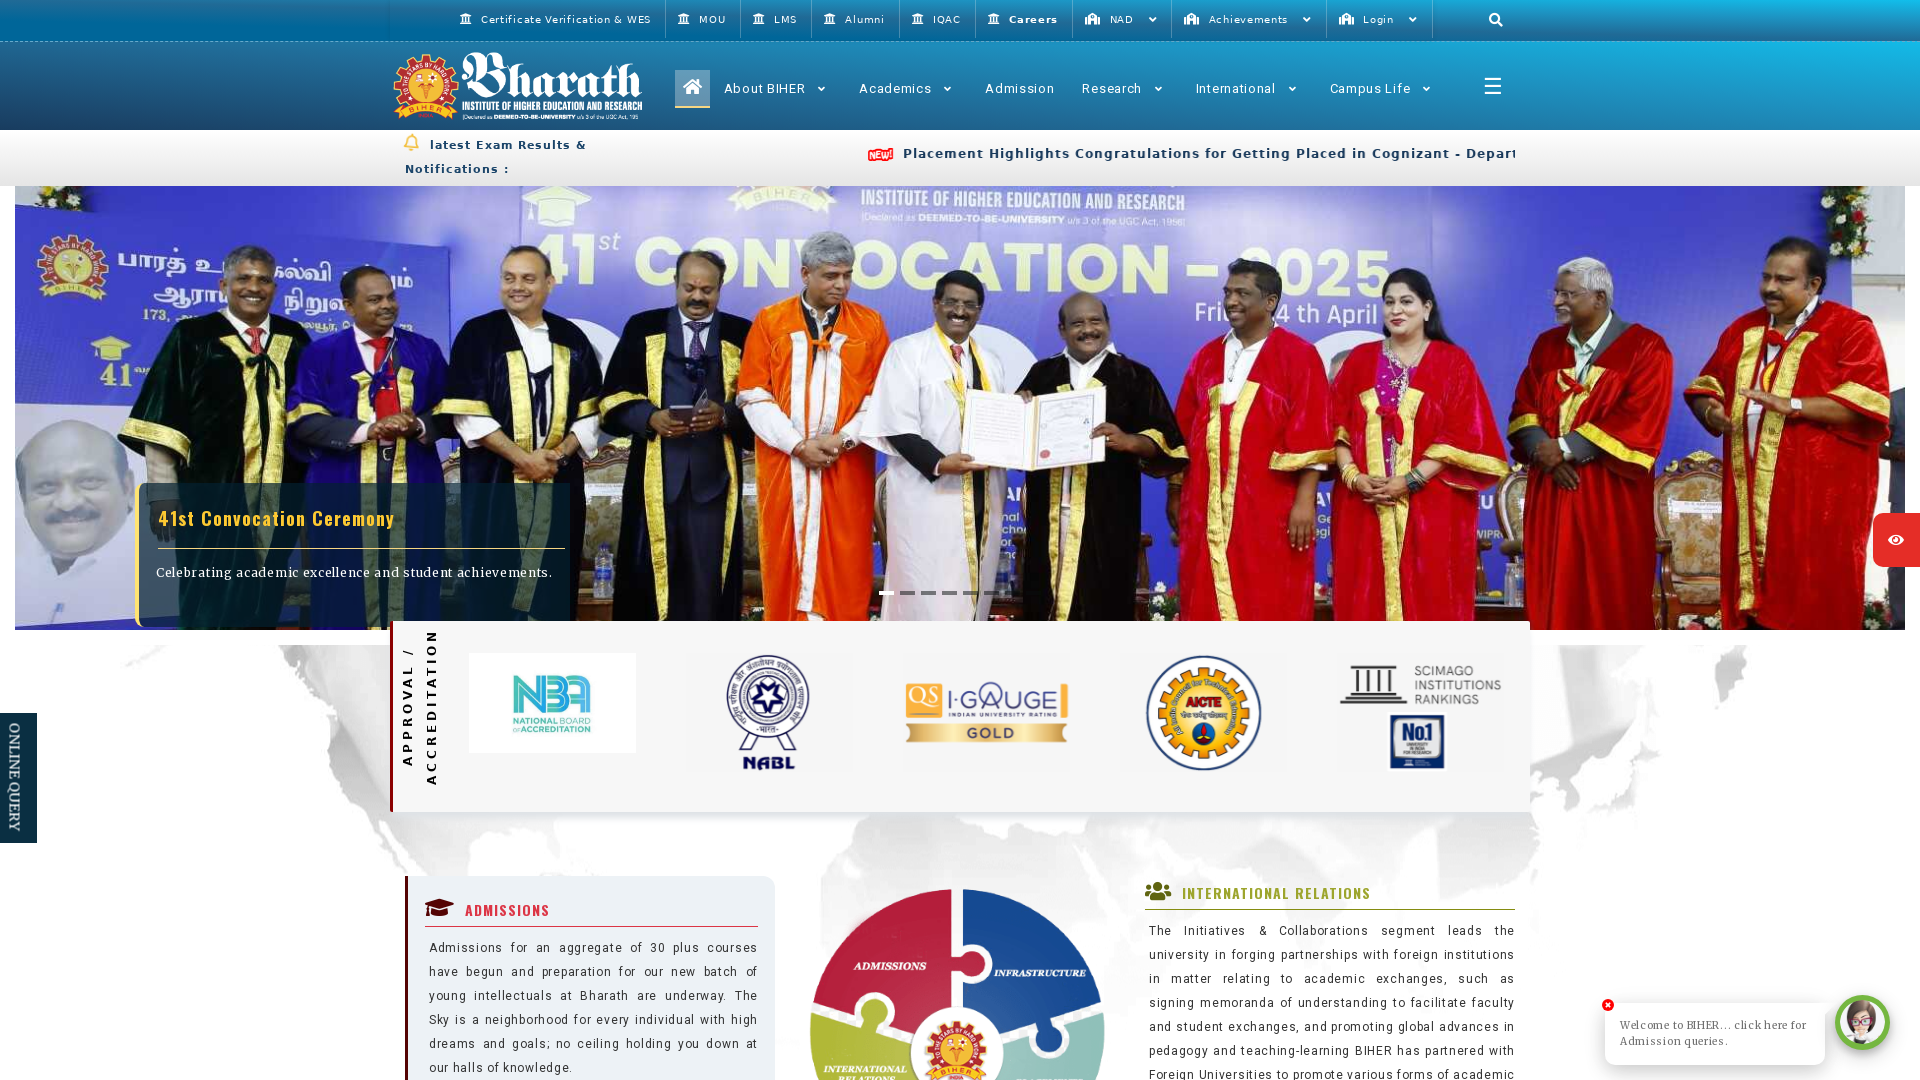

Retrieved page title: Best University In India | BIHER (To-Be-Deemed University)
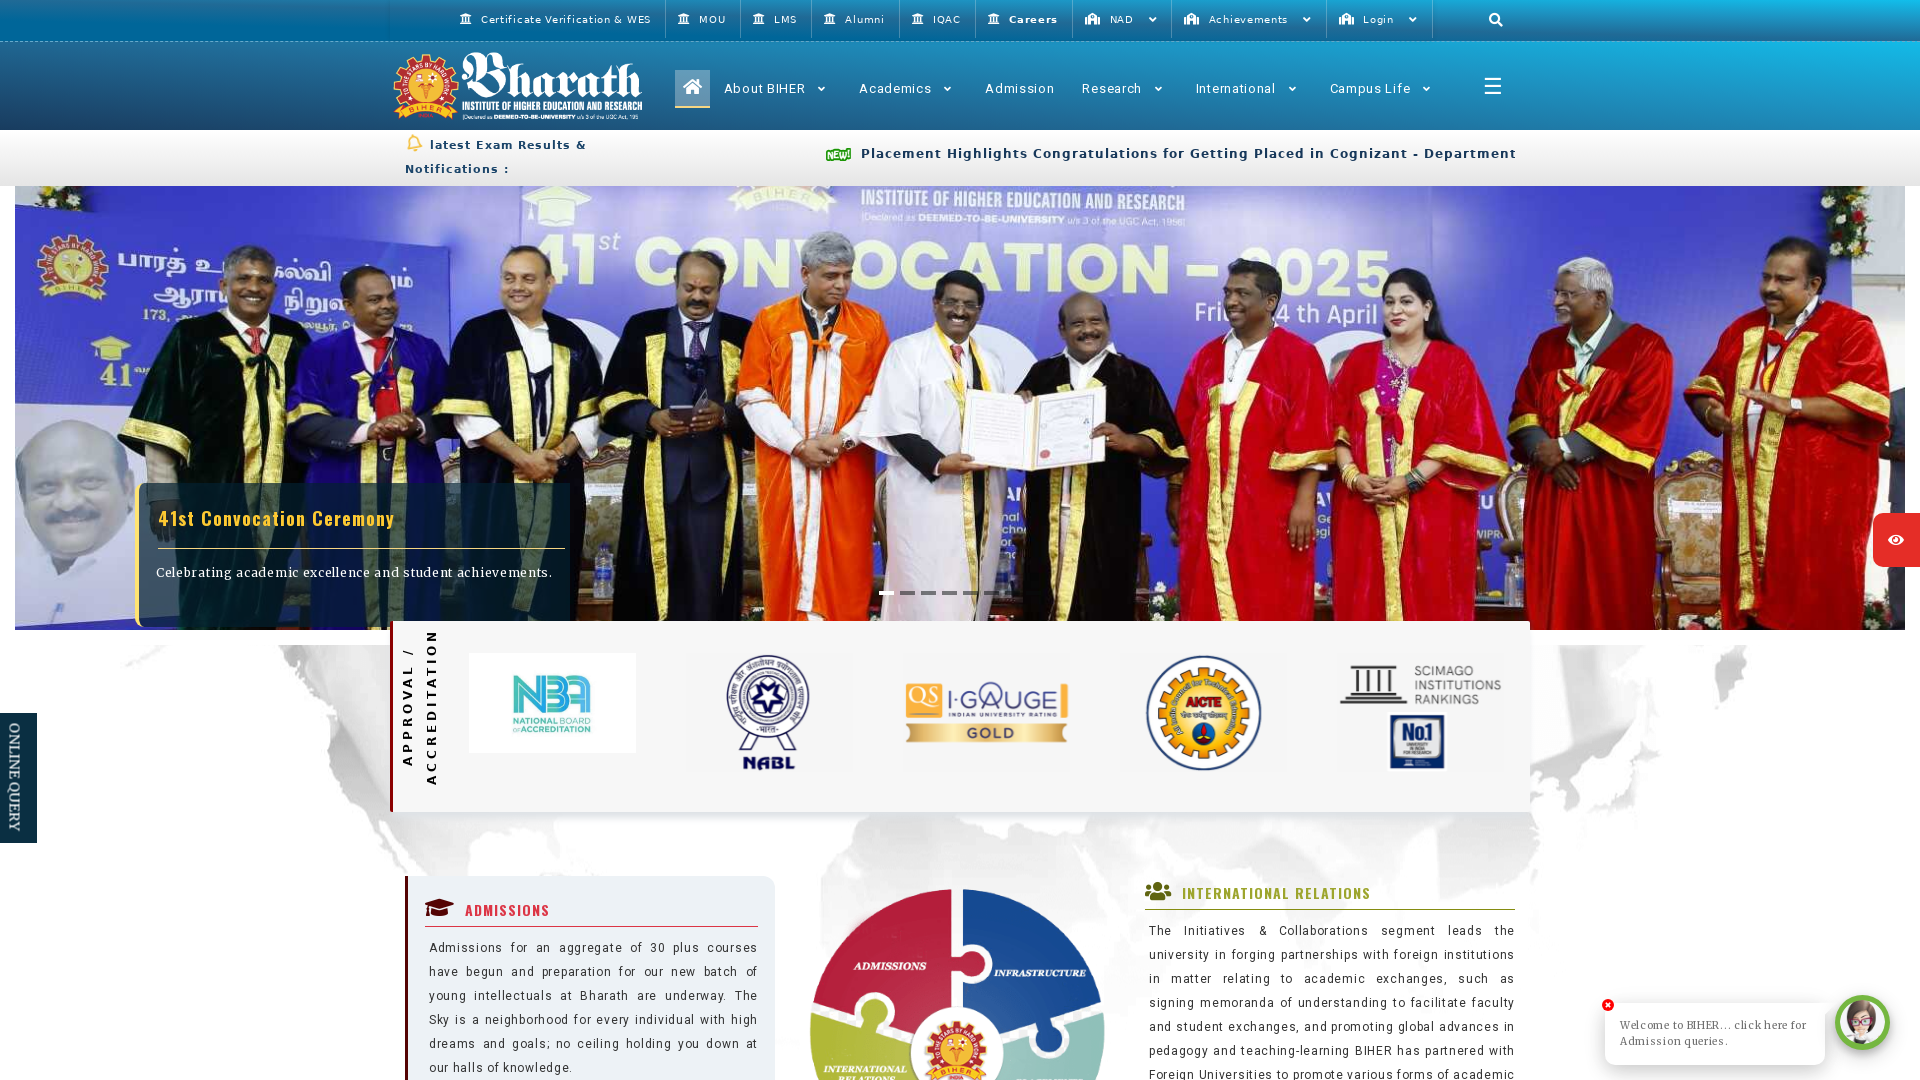

Retrieved current URL: https://www.bharathuniv.ac.in/
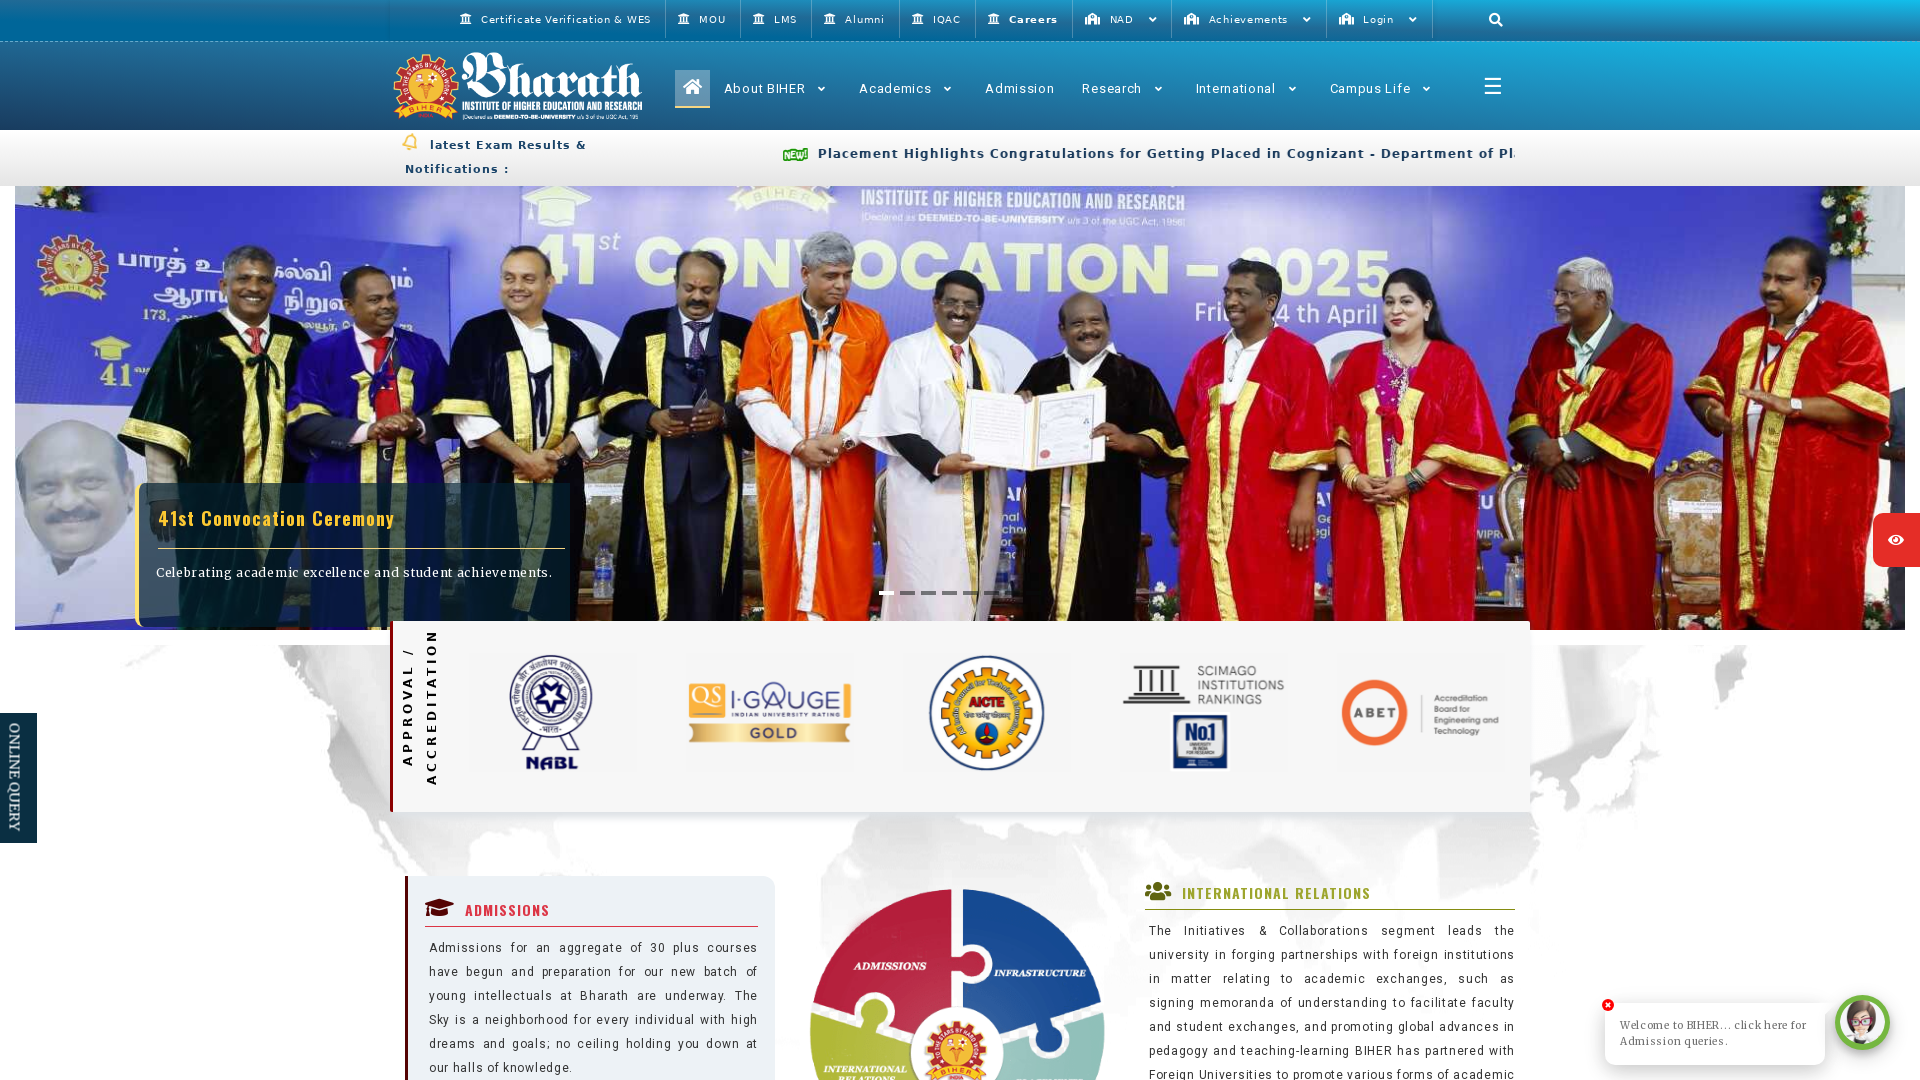

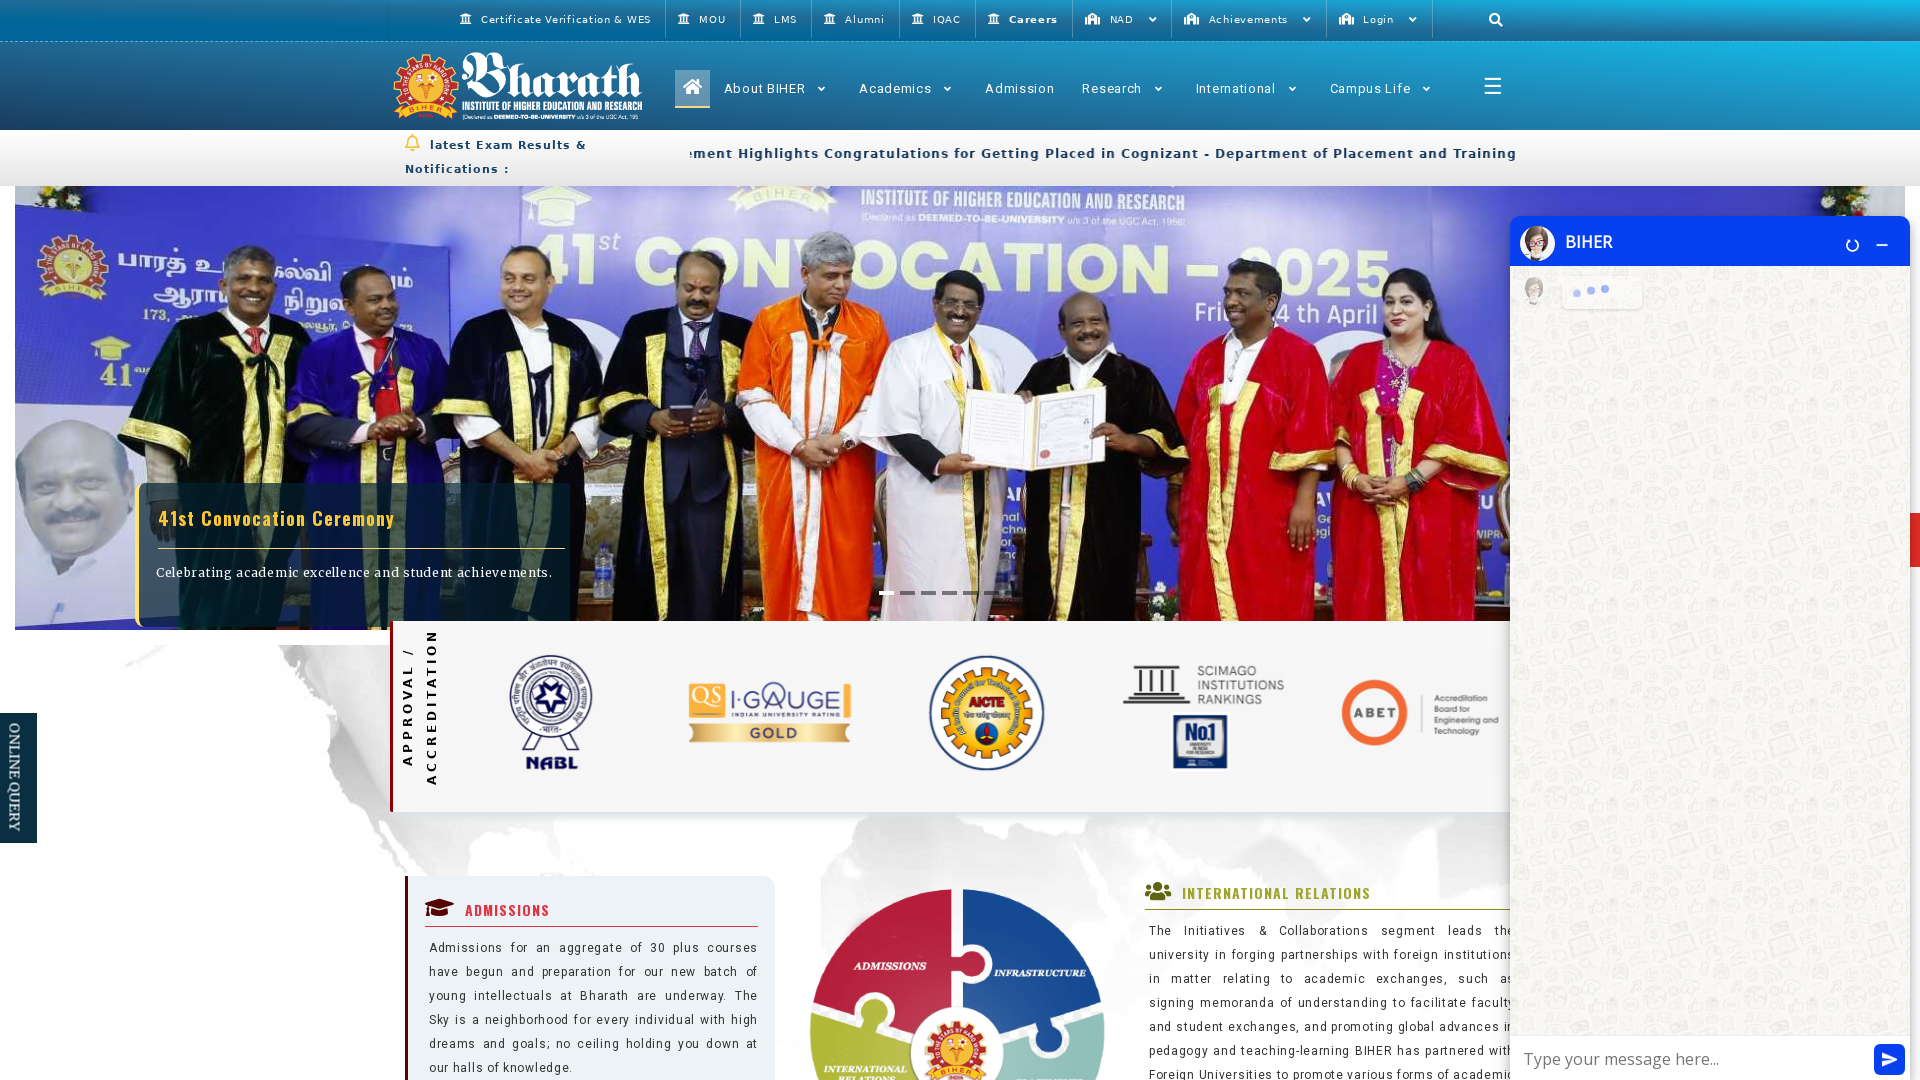